Navigates to the OTUS website homepage to verify it loads successfully

Starting URL: https://otus.ru/

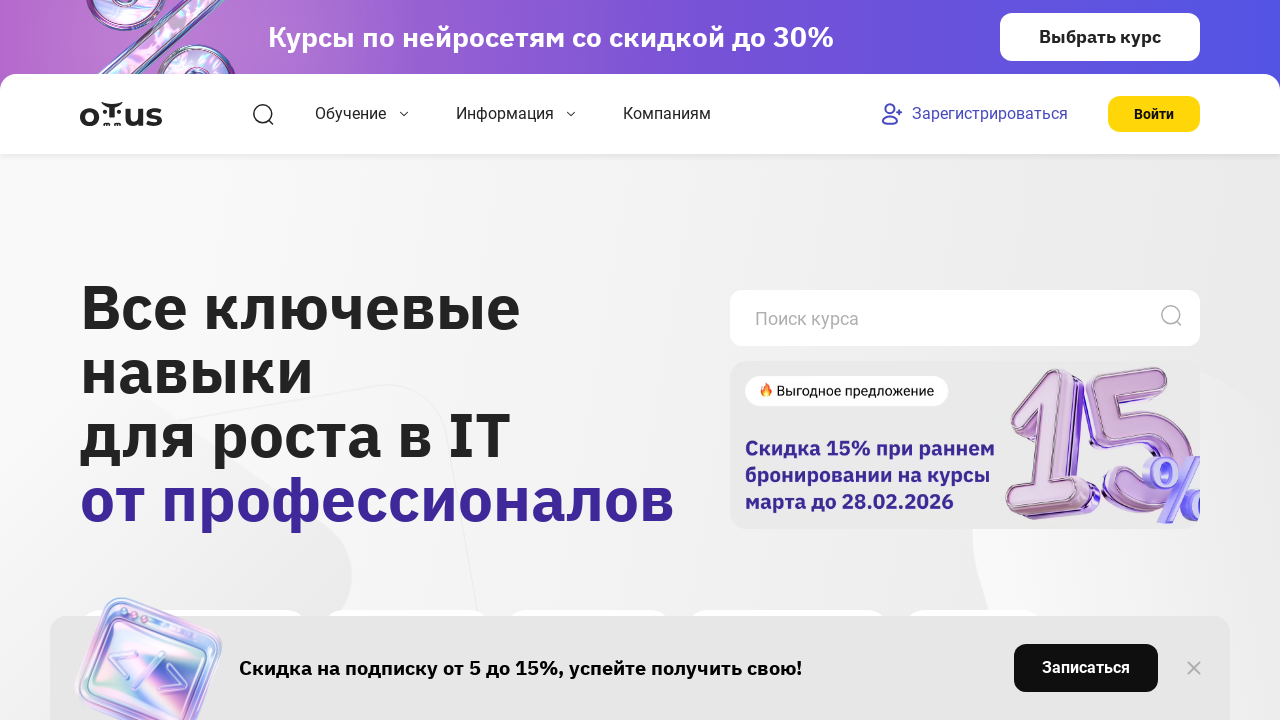

OTUS homepage loaded successfully at https://otus.ru/
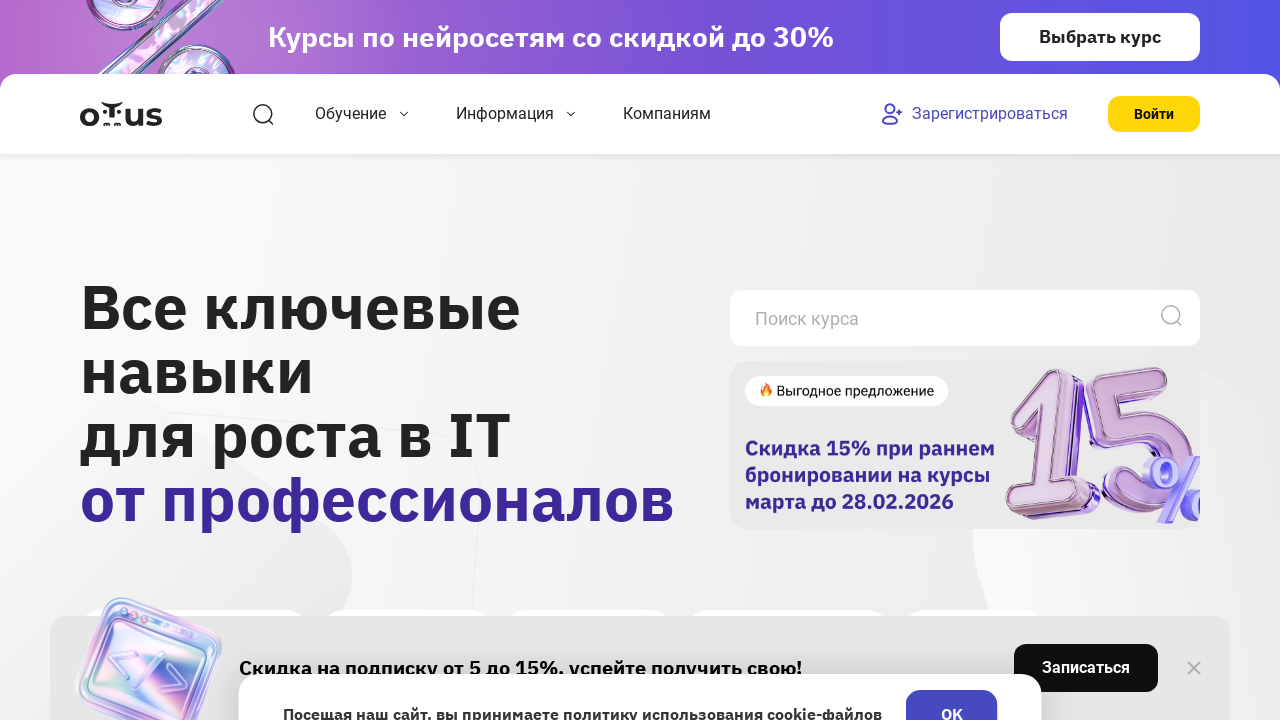

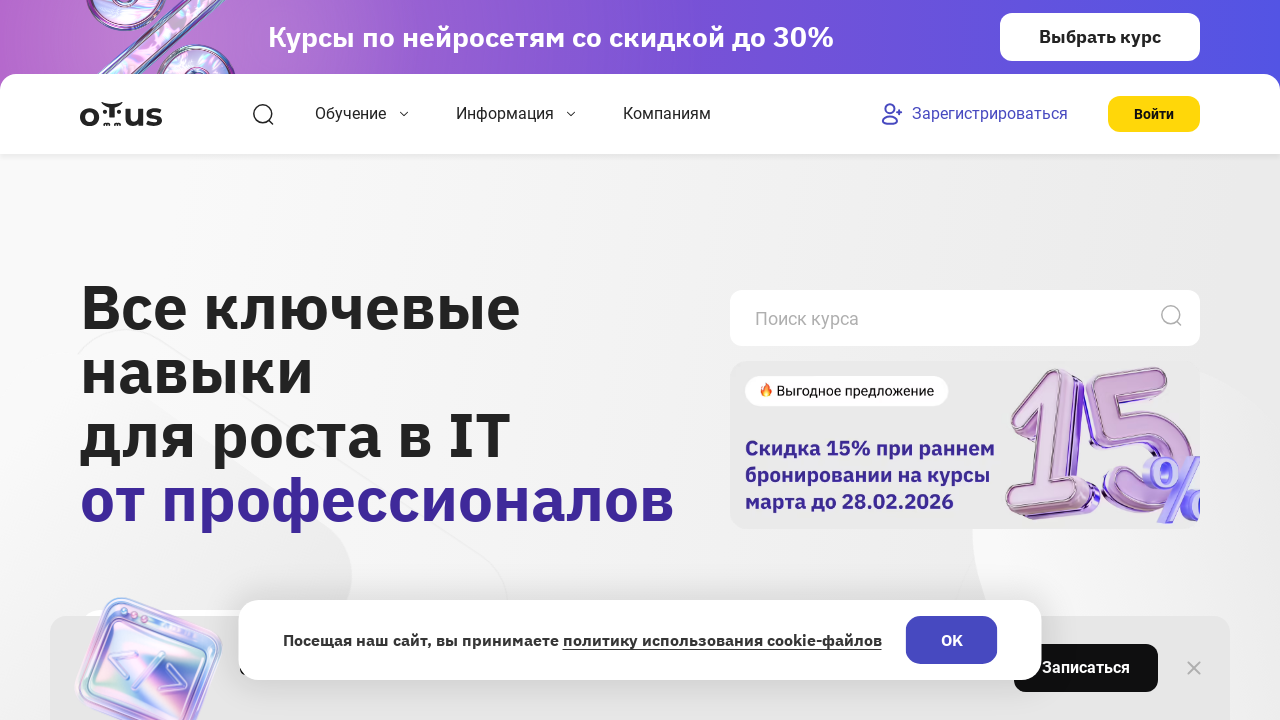